Tests window switching functionality by clicking a button that opens a new tab and then switching to it

Starting URL: https://formy-project.herokuapp.com/switch-window

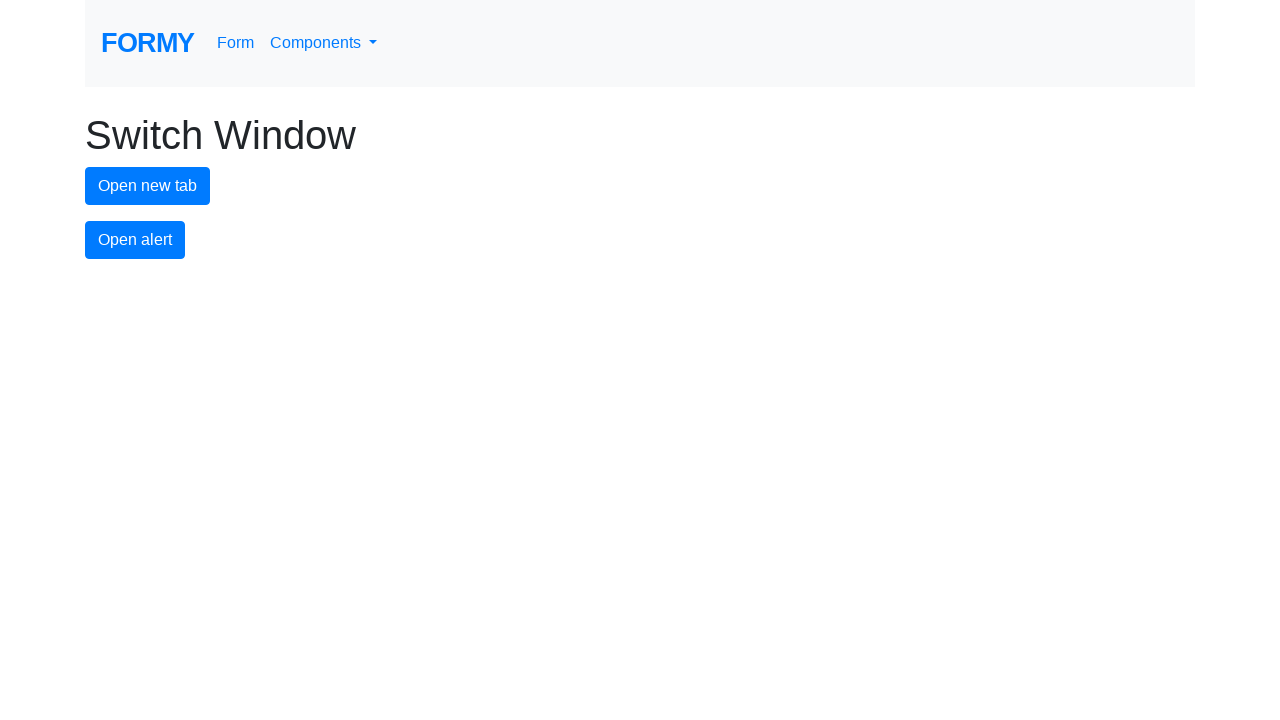

Clicked button to open new tab at (148, 186) on #new-tab-button
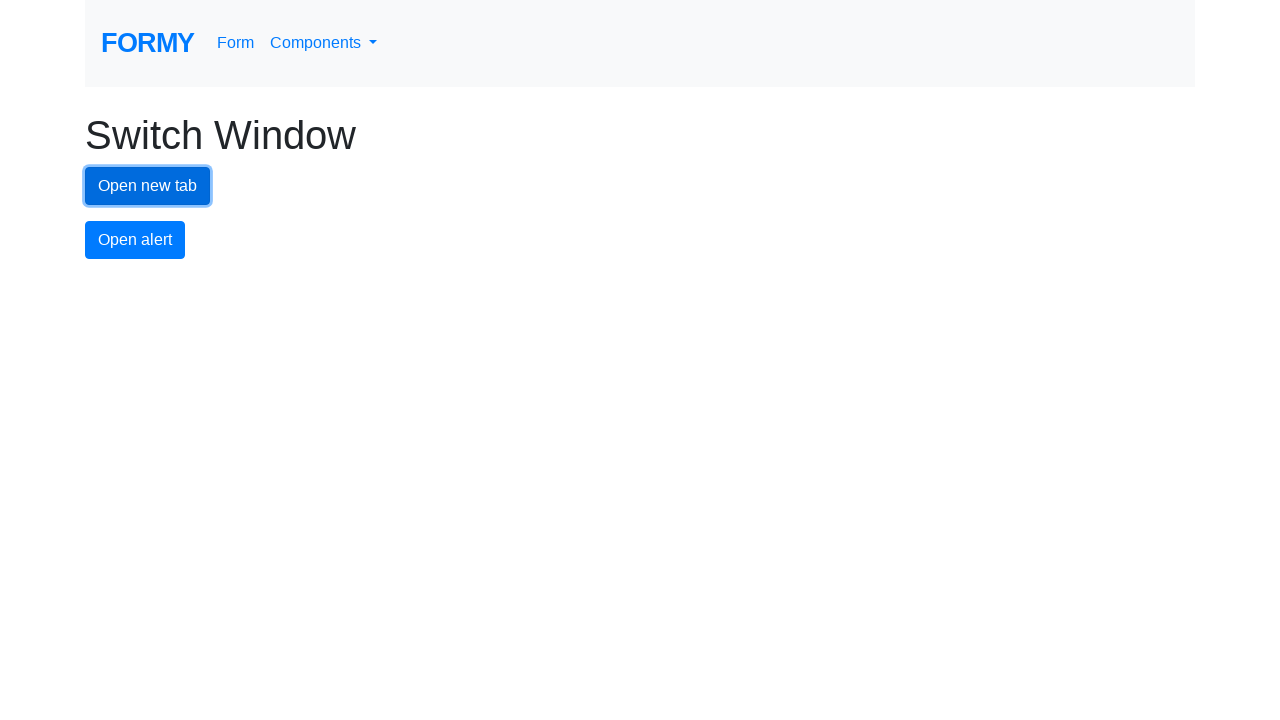

New tab opened and context switched
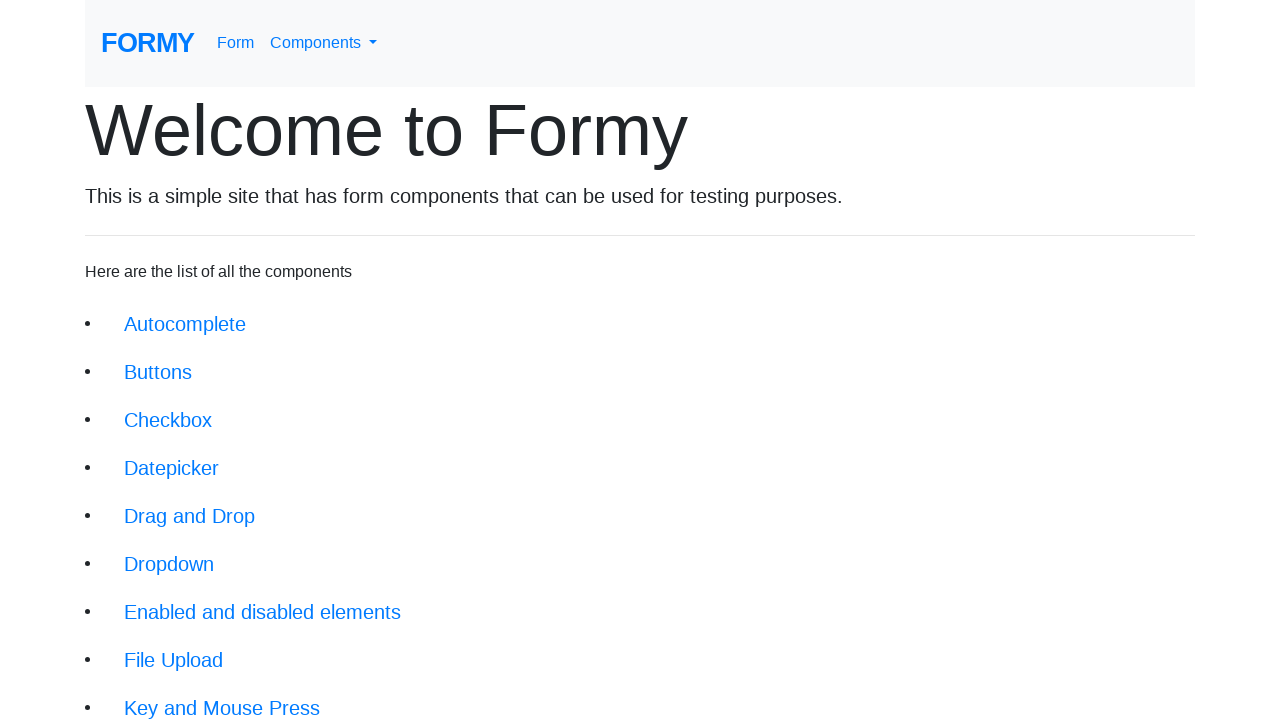

New page finished loading
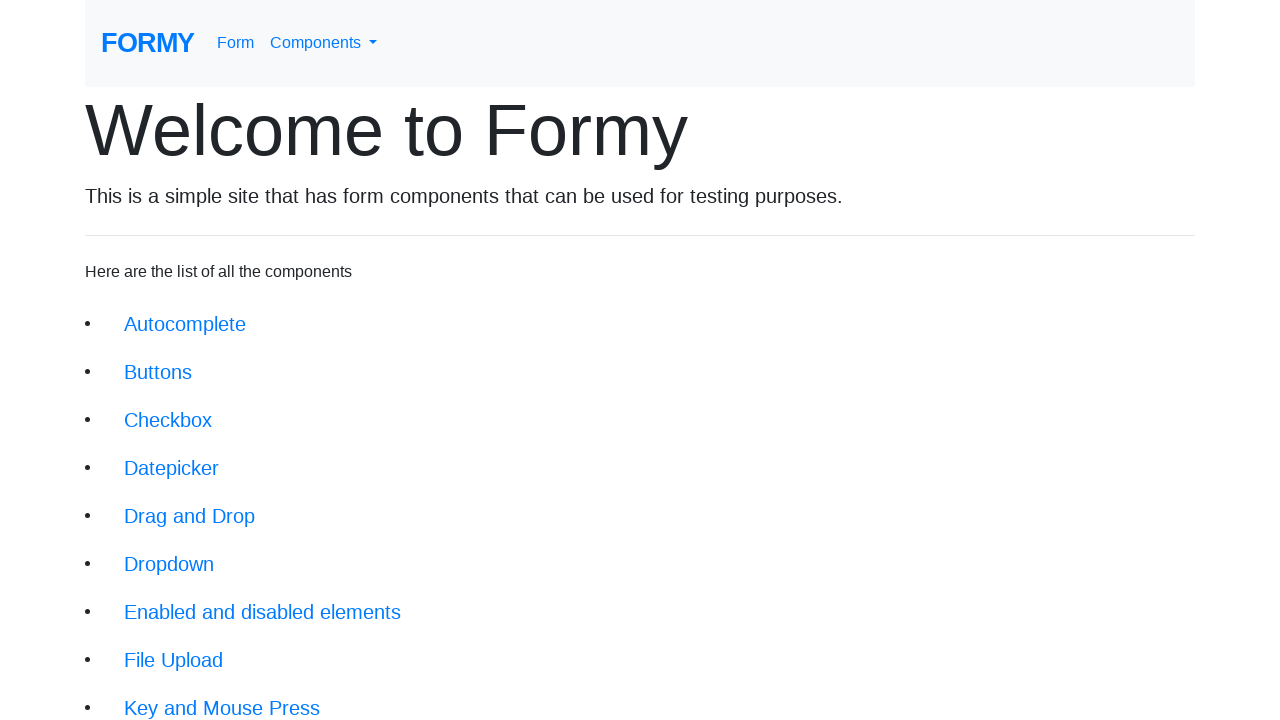

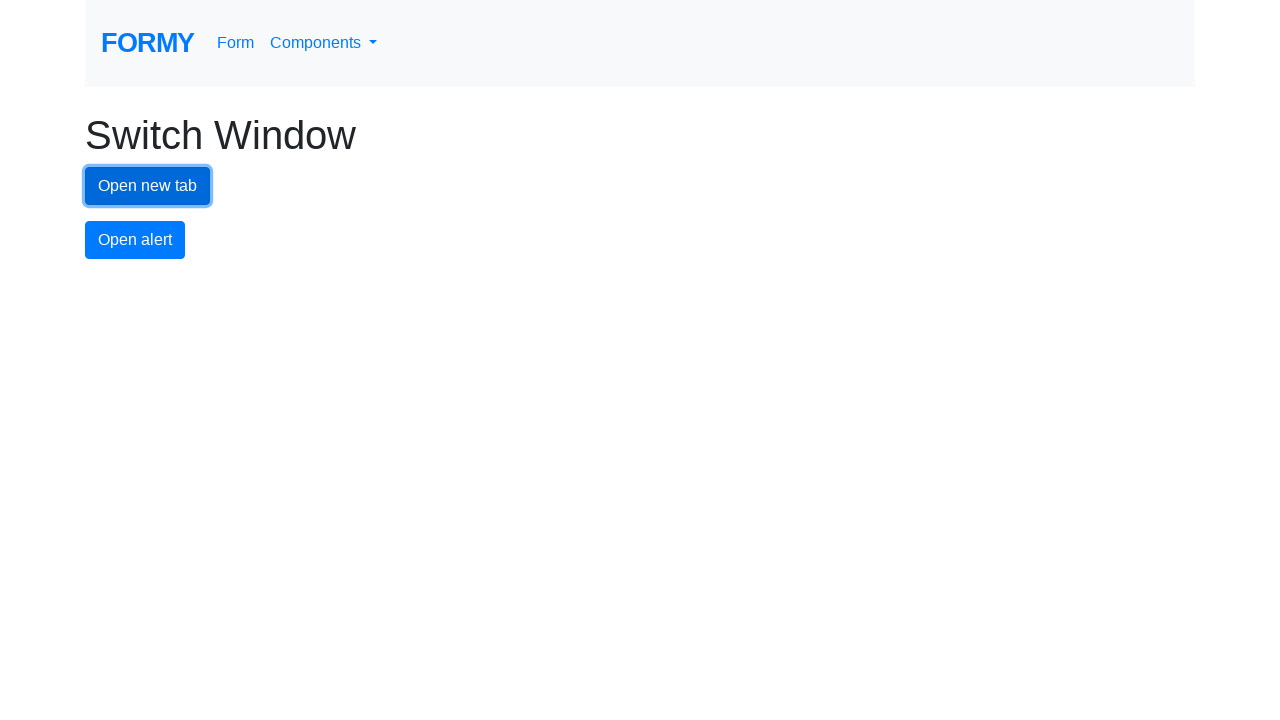